Tests multiple window handling by clicking a button to open a new window, switching to it, filling in a form field, and then switching back to the parent window.

Starting URL: https://www.hyrtutorials.com/p/window-handles-practice.html

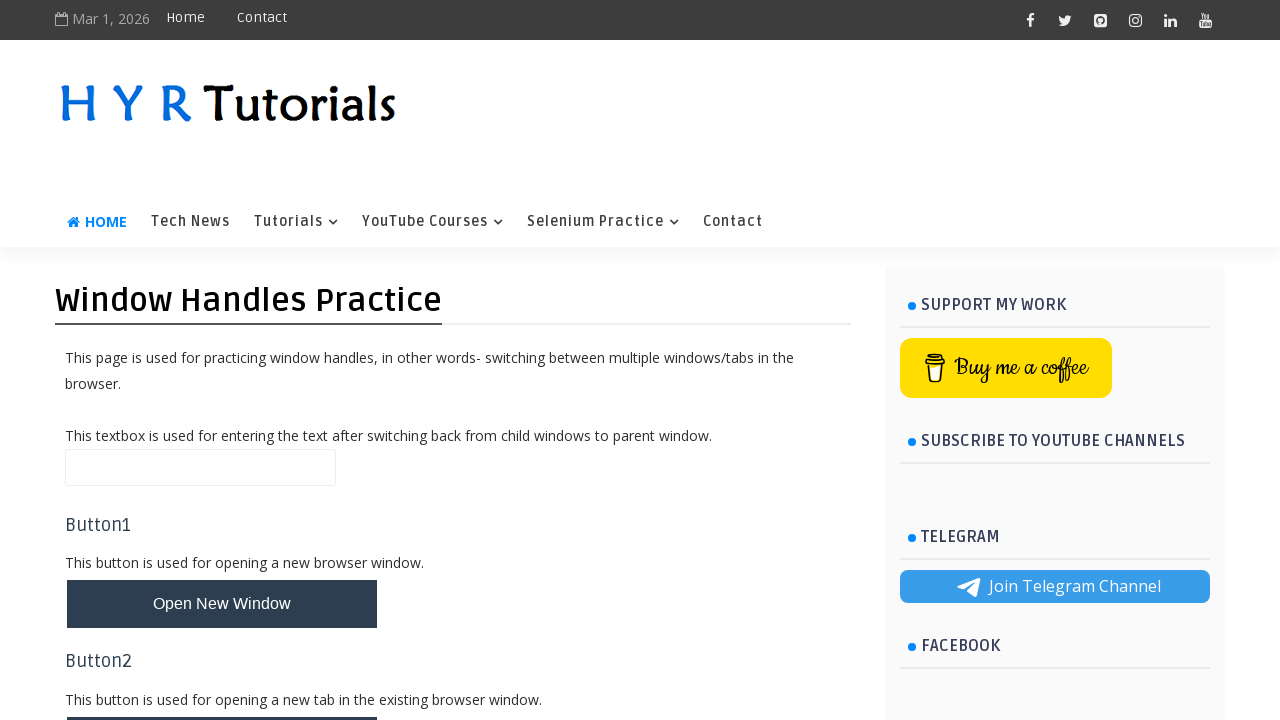

Stored parent page reference
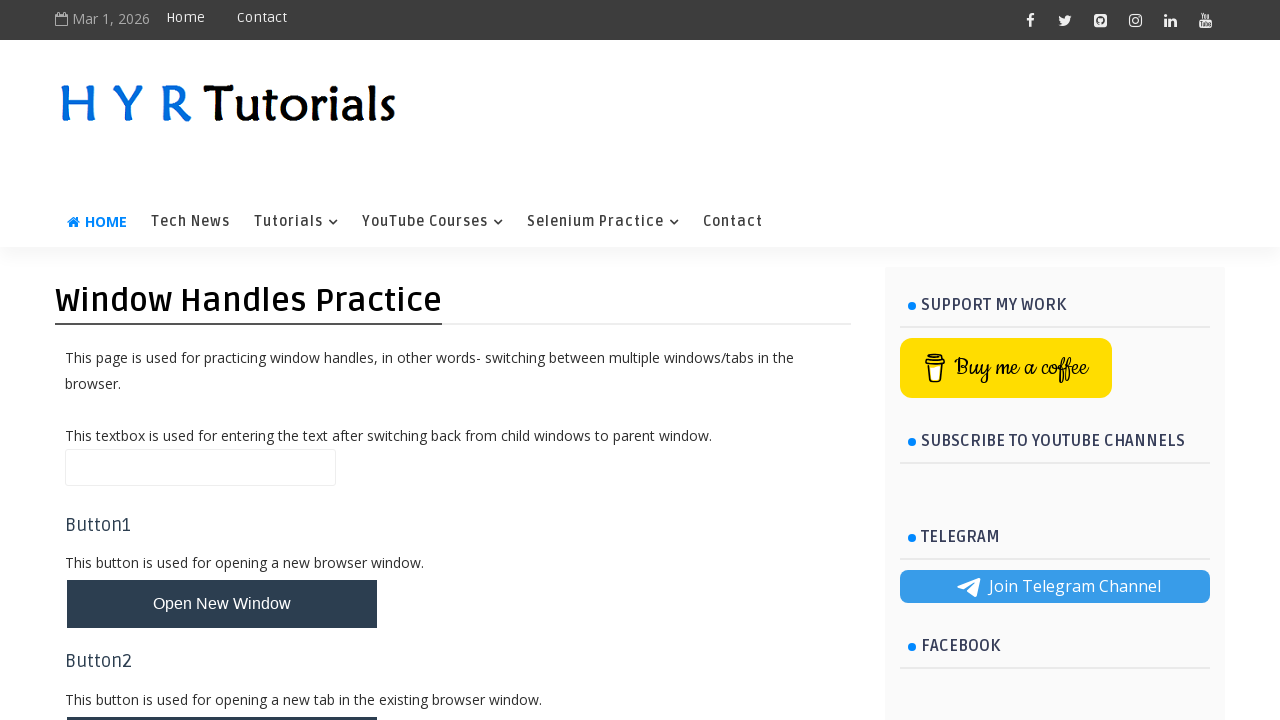

Located the 'Open New Window' button
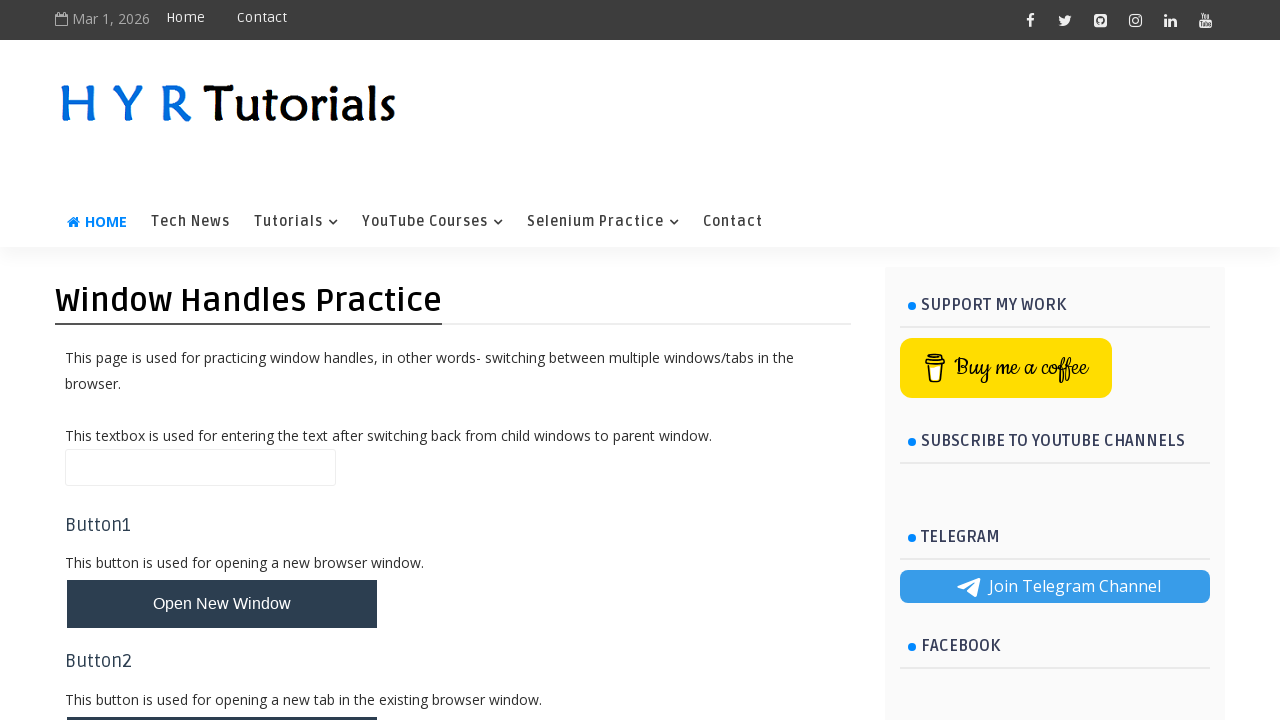

Scrolled to the 'Open New Window' button
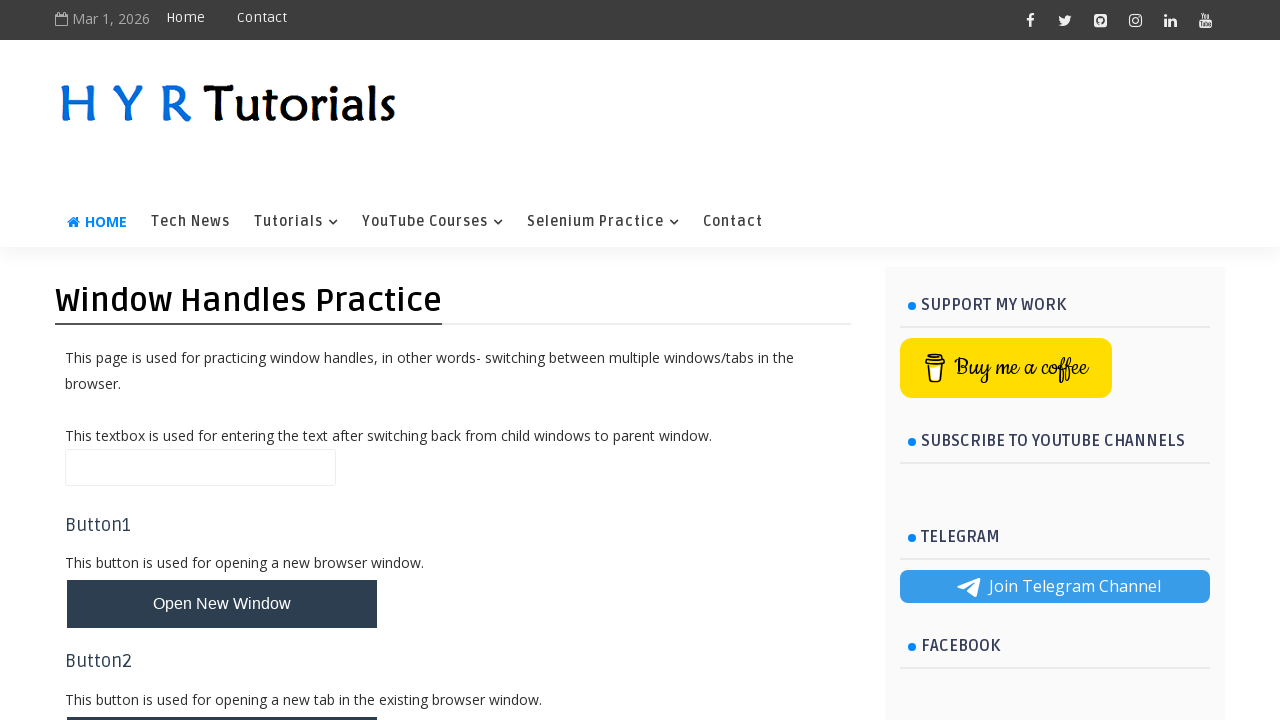

Clicked 'Open New Window' button, new window opened at (222, 604) on #newWindowBtn
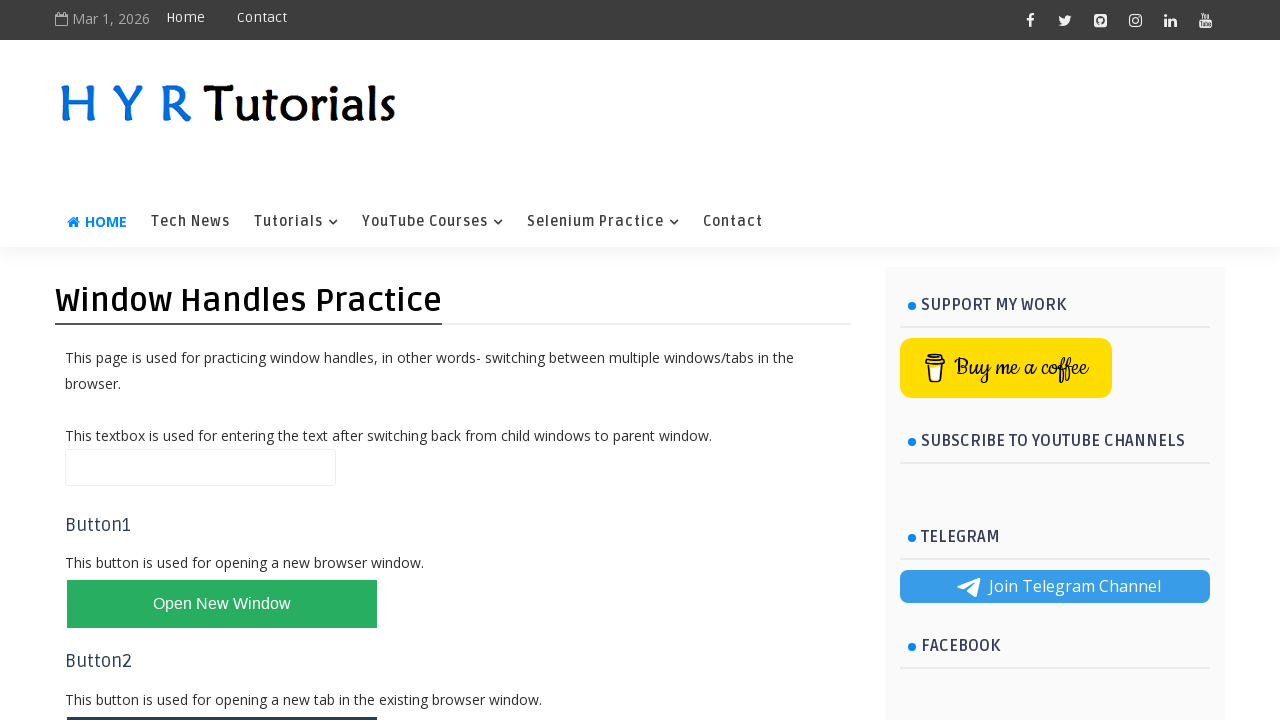

Captured reference to the new window
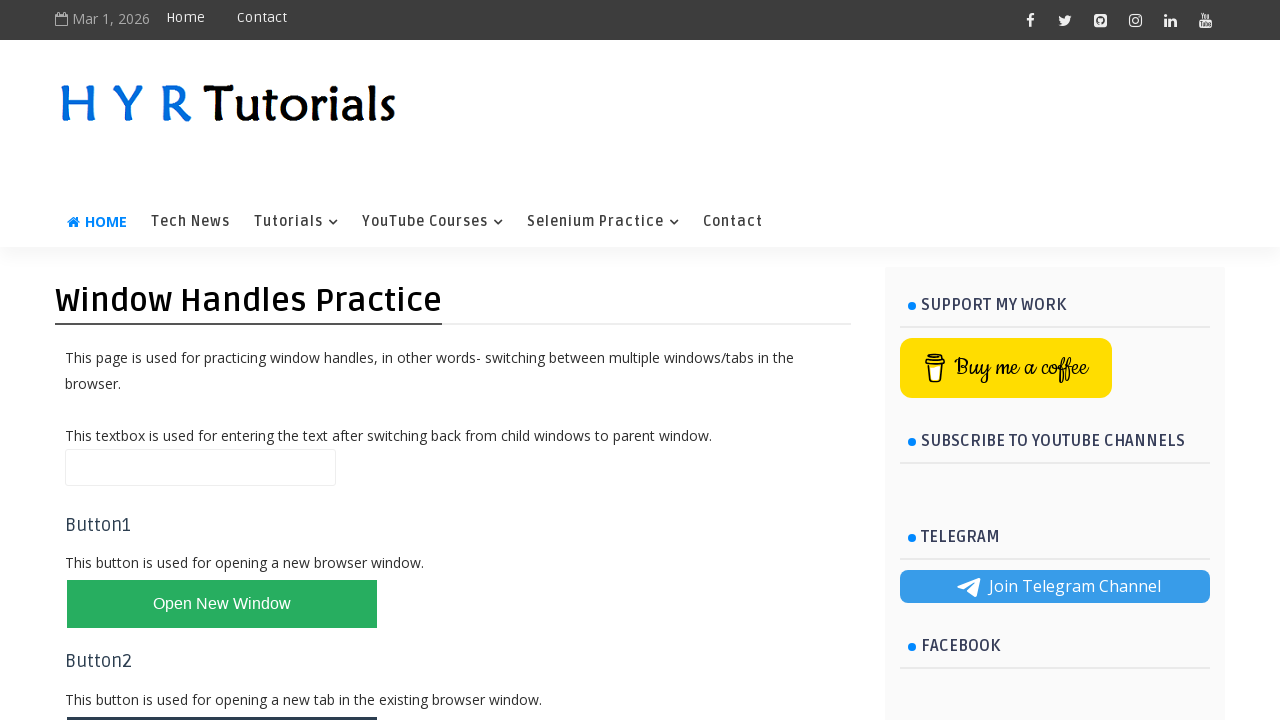

New window loaded successfully
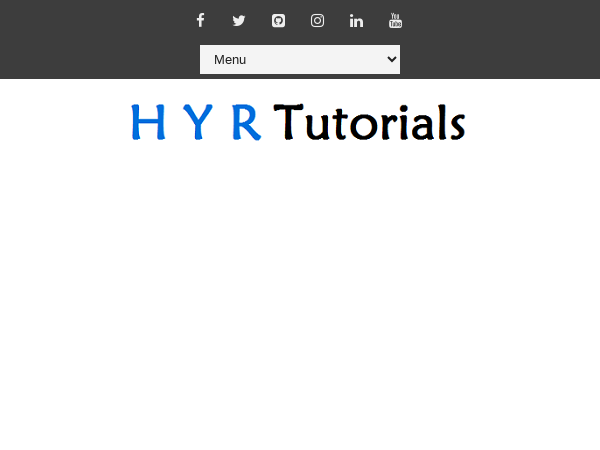

Filled 'firstName' field with 'ansala' in the new window on input#firstName
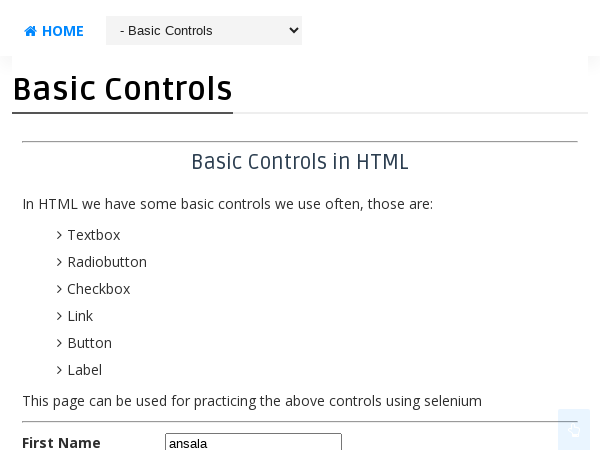

Switched back to parent window
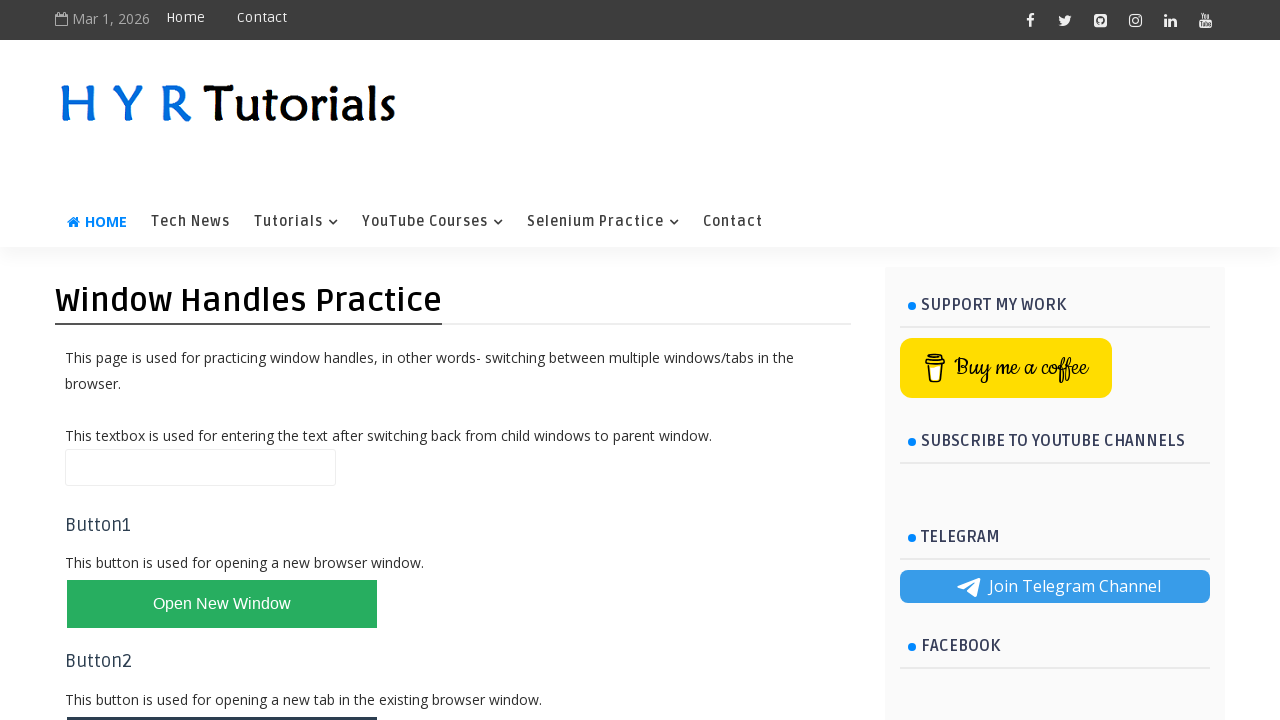

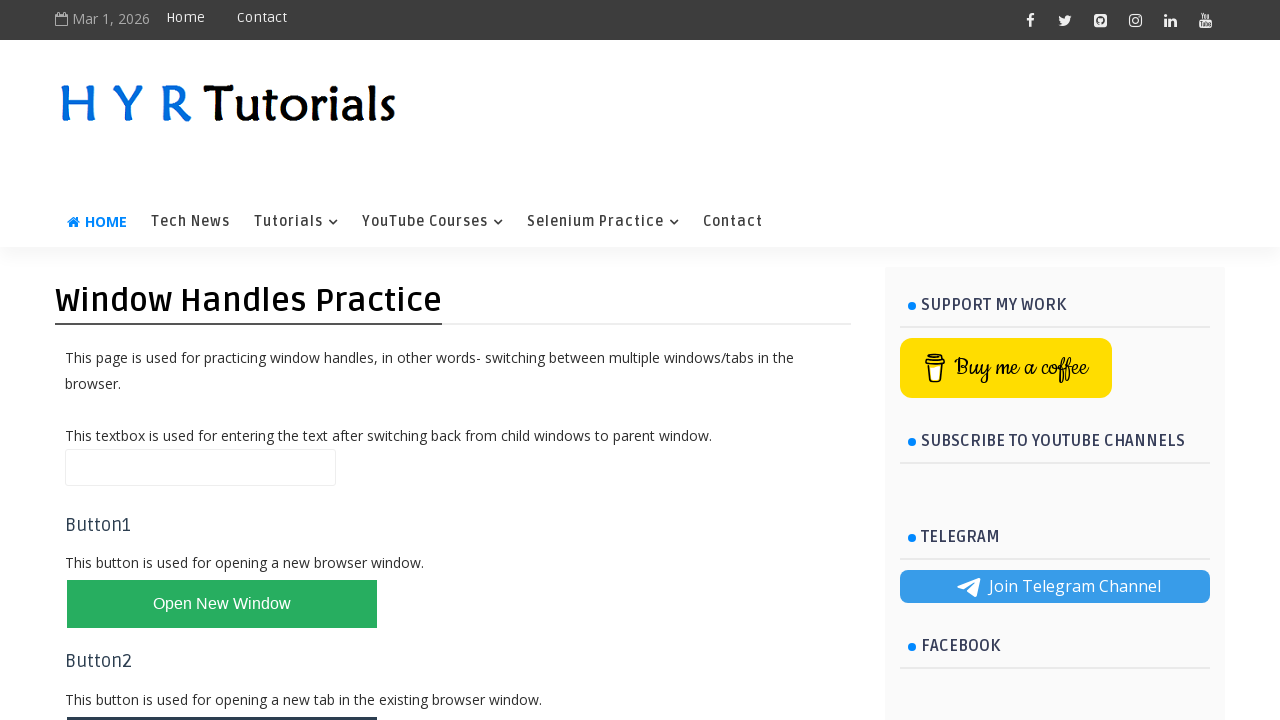